Tests a button click interaction that triggers a delayed element appearance, then verifies the text content of the newly appeared paragraph element (duplicate of first test)

Starting URL: https://testeroprogramowania.github.io/selenium/wait2.html

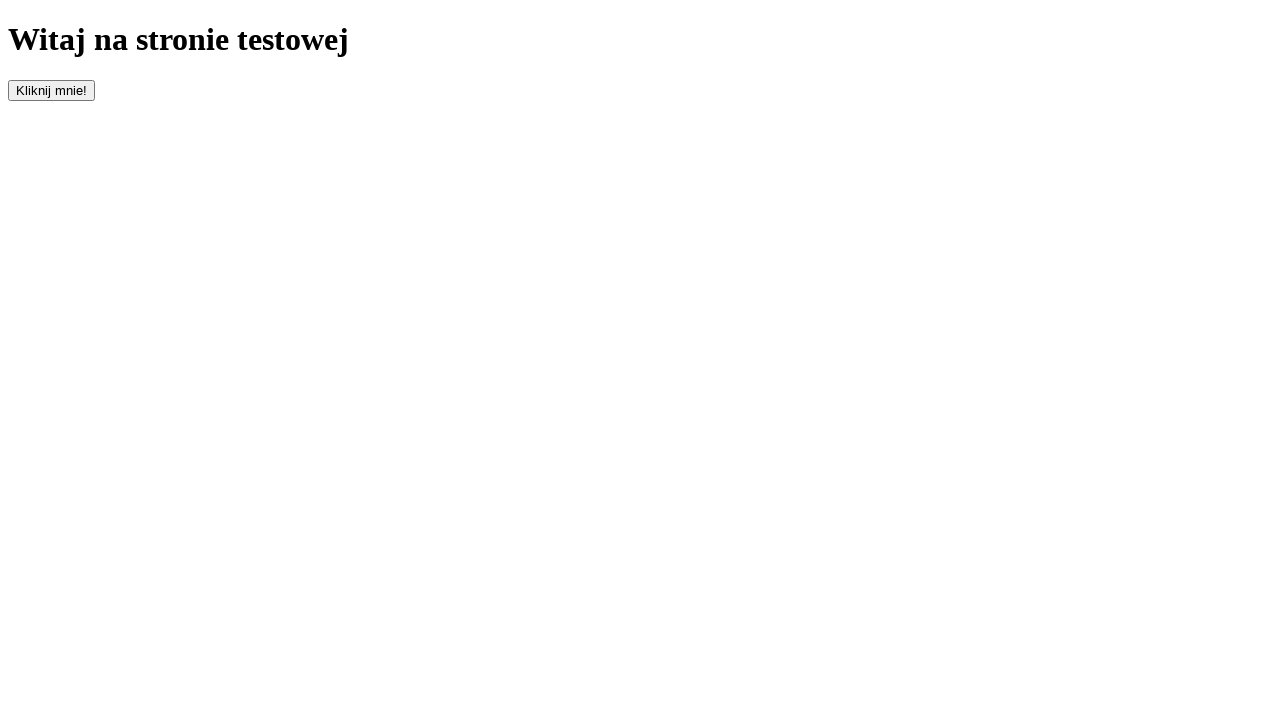

Clicked the button with id 'clickOnMe' to trigger element appearance at (52, 90) on #clickOnMe
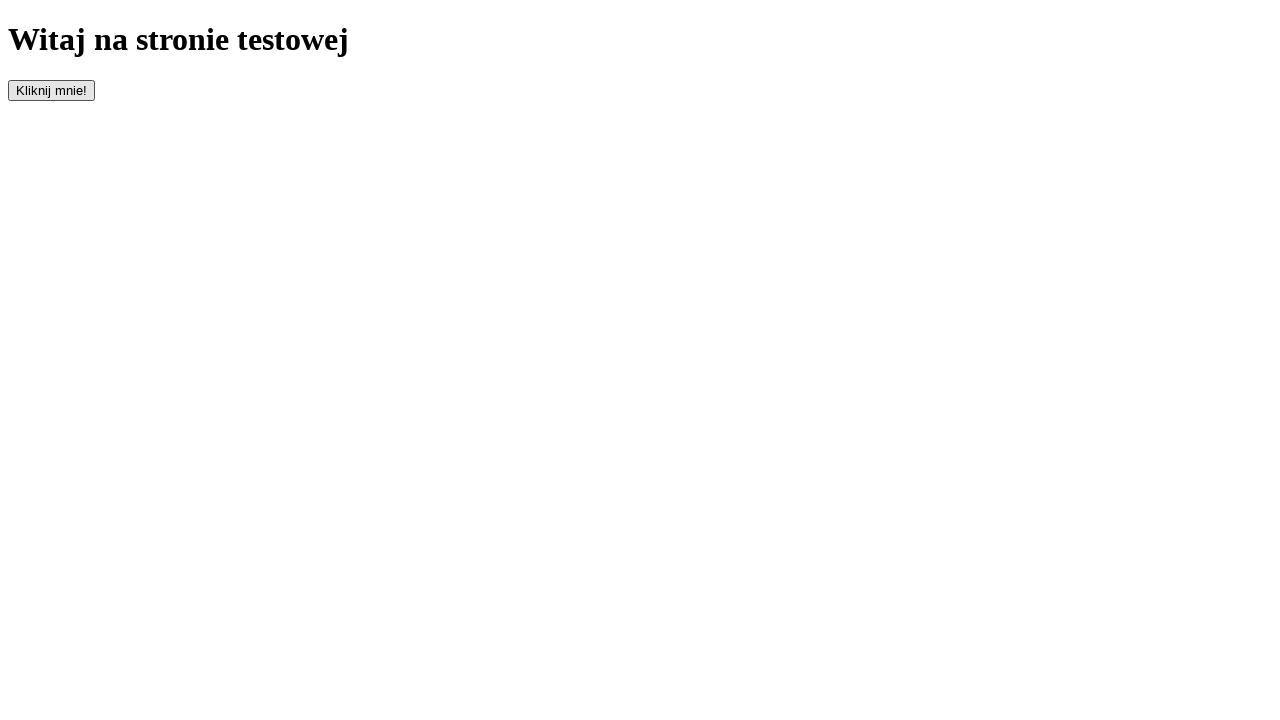

Waited for paragraph element to appear
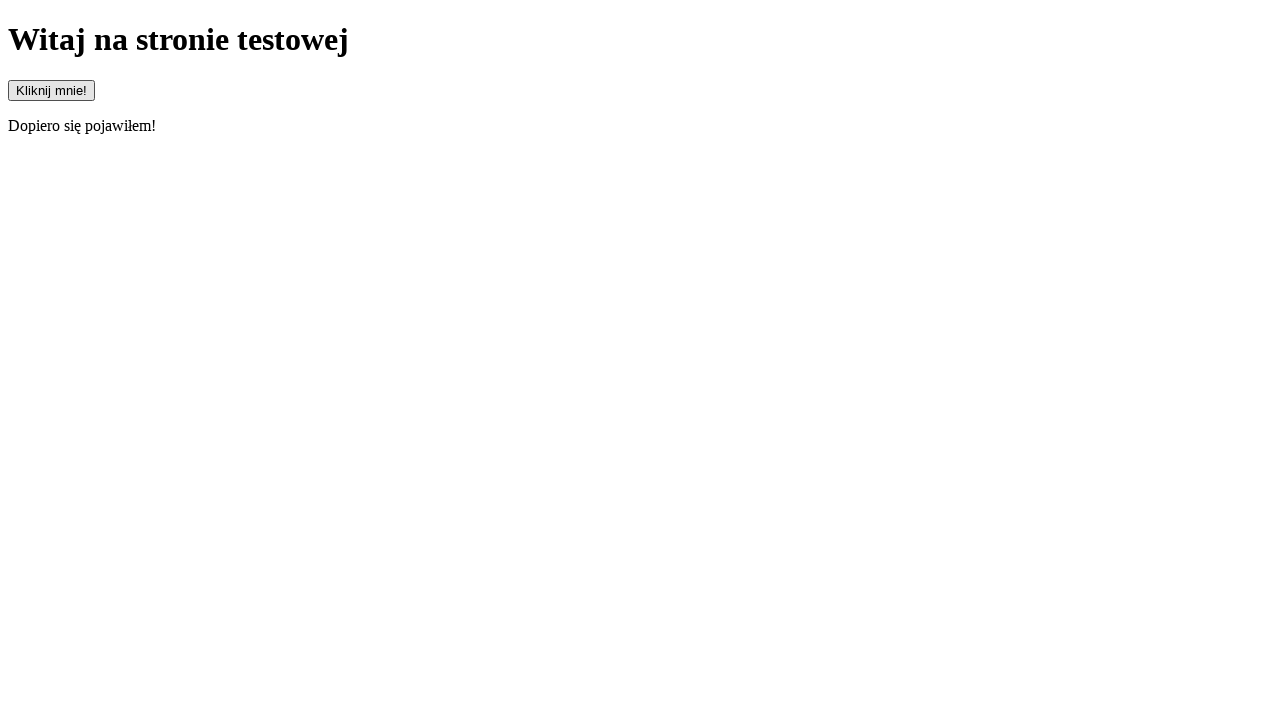

Retrieved text content from paragraph element
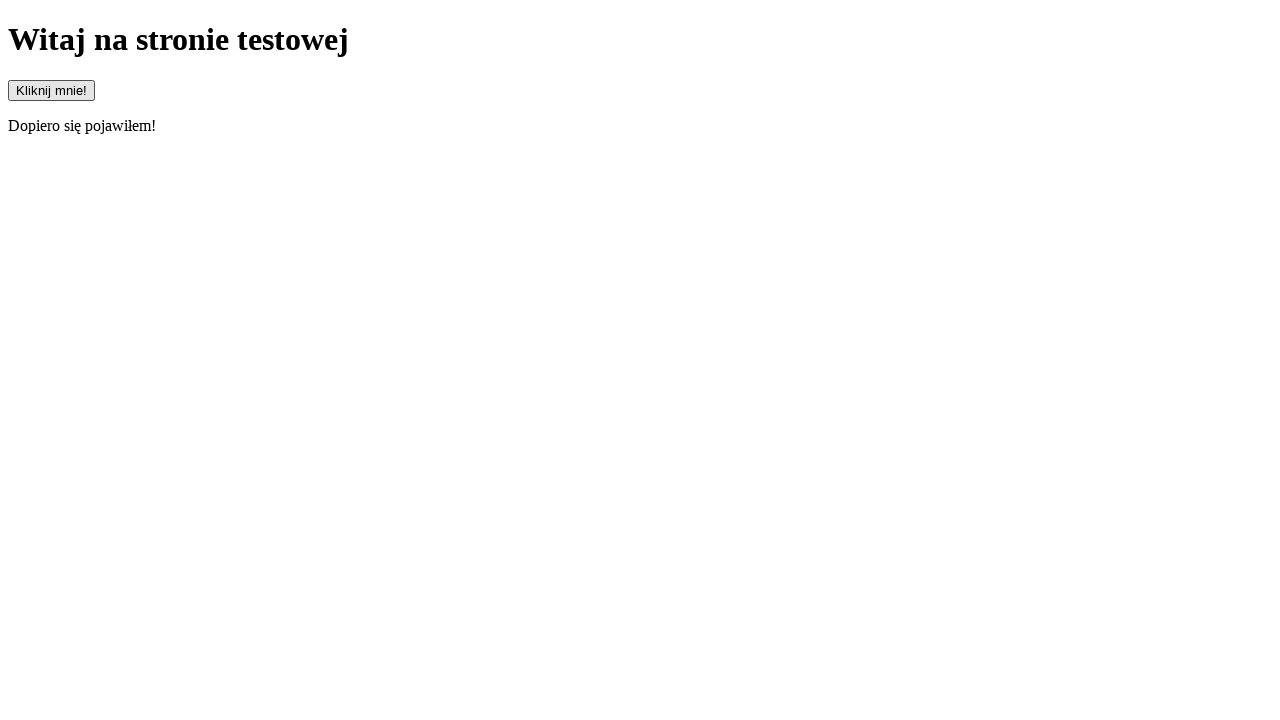

Verified paragraph text content equals 'Dopiero się pojawiłem!'
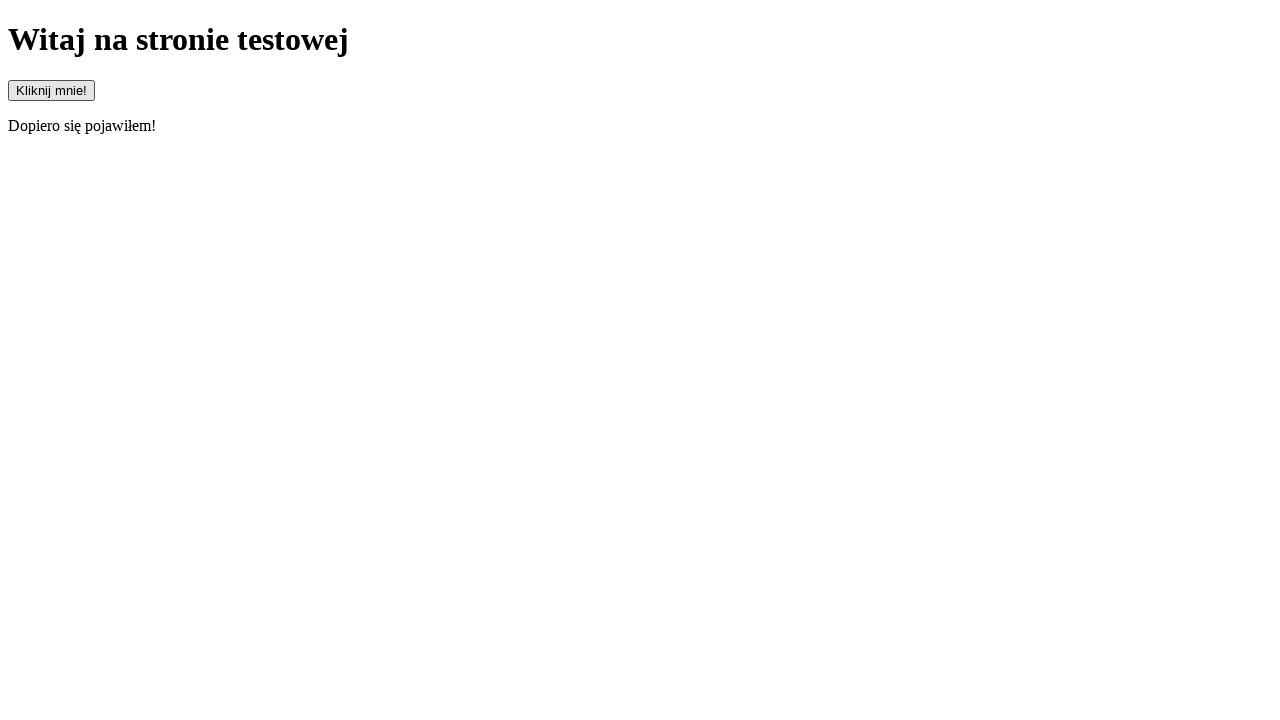

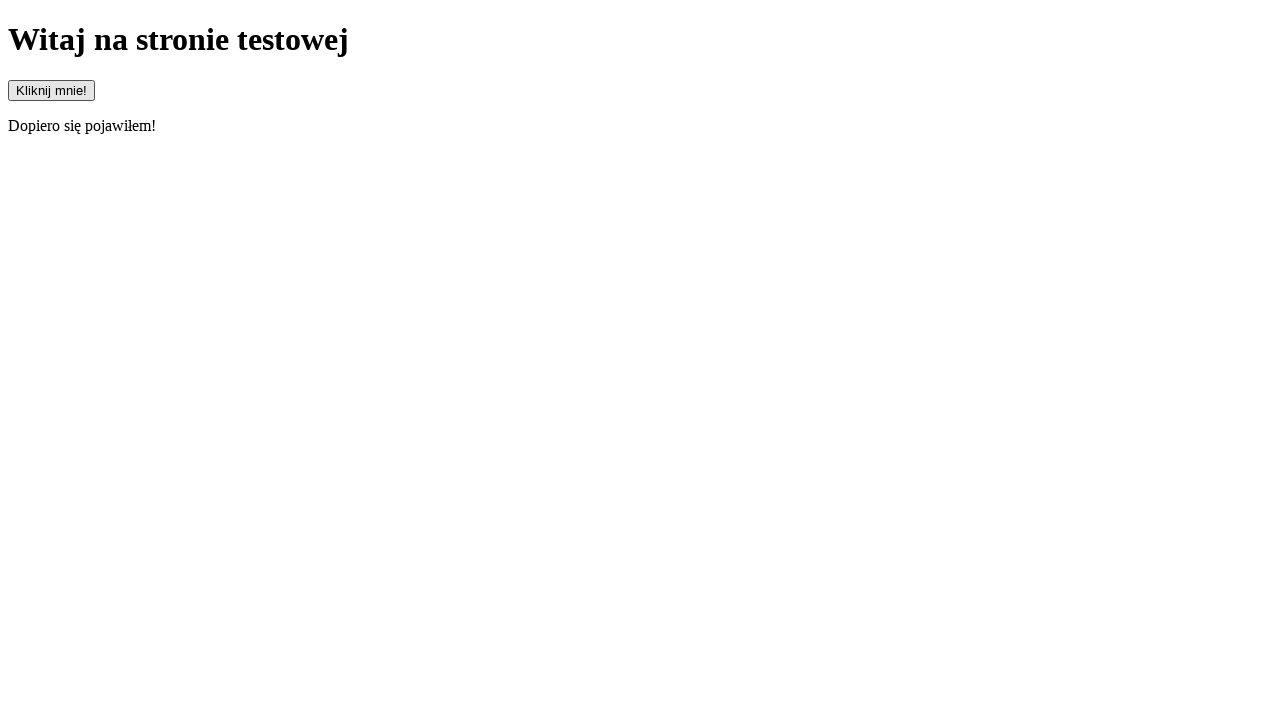